Tests checkbox interaction by randomly selecting two checkboxes from a group of checkboxes on an HTML tutorial page

Starting URL: http://www.tizag.com/htmlT/htmlcheckboxes.php

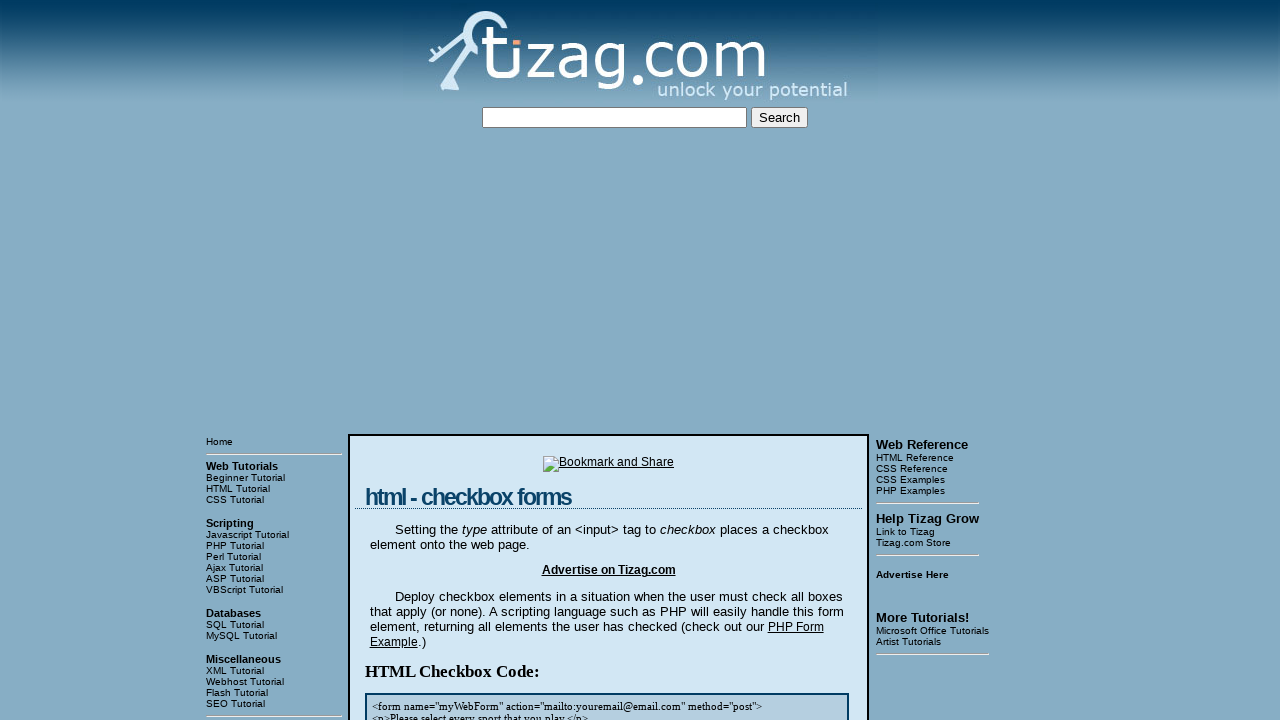

Navigated to HTML checkboxes tutorial page
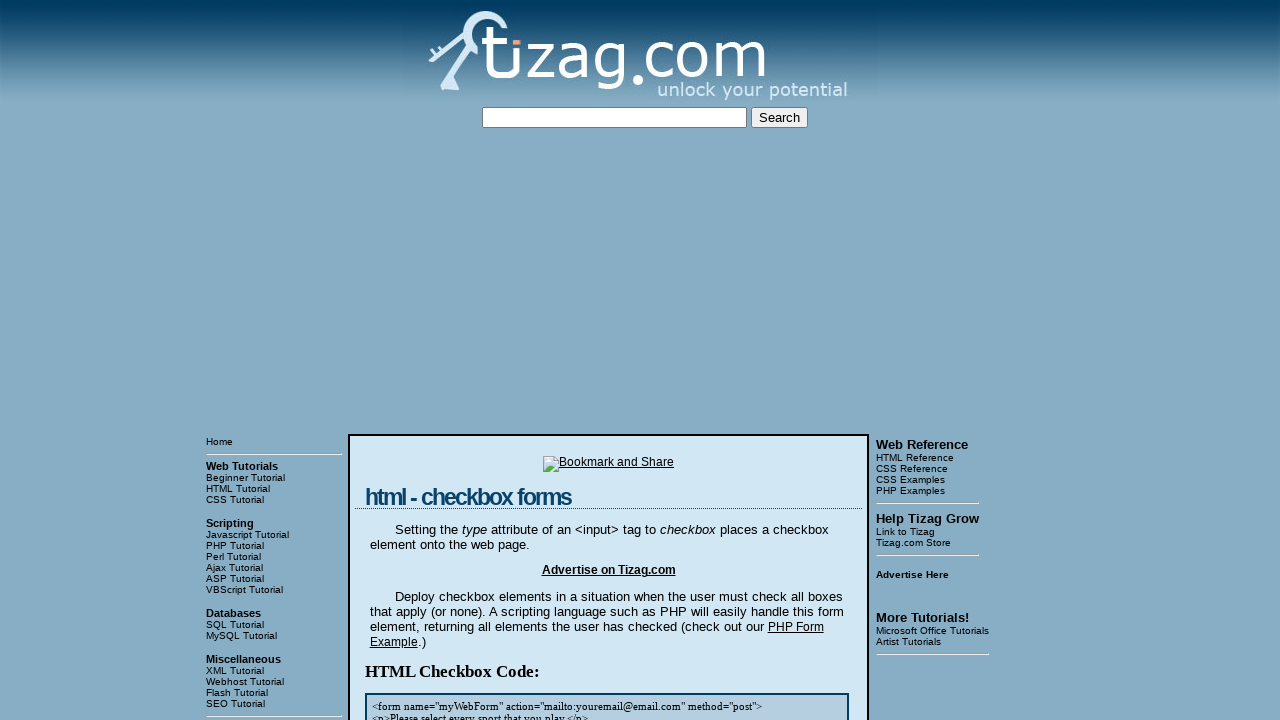

Clicked checkbox 1 from the group at (422, 360) on //div[4][@class='display']/input[1]
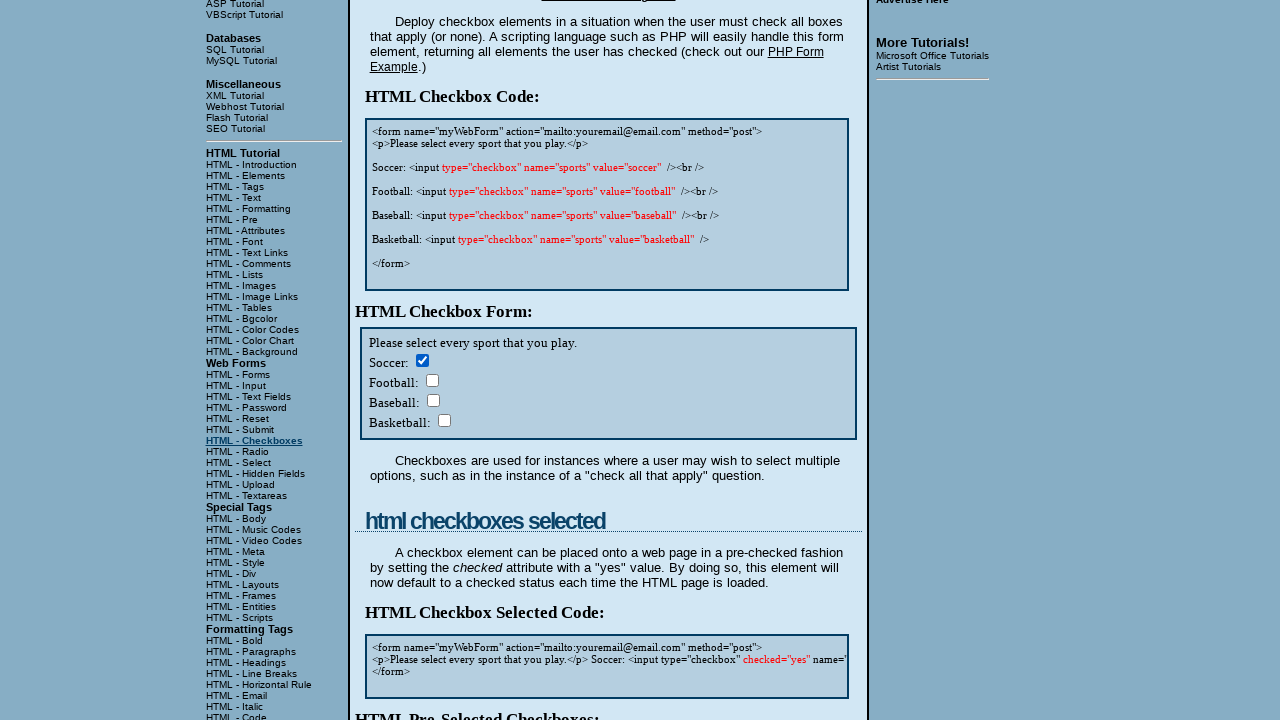

Clicked checkbox 3 from the group at (433, 400) on //div[4][@class='display']/input[3]
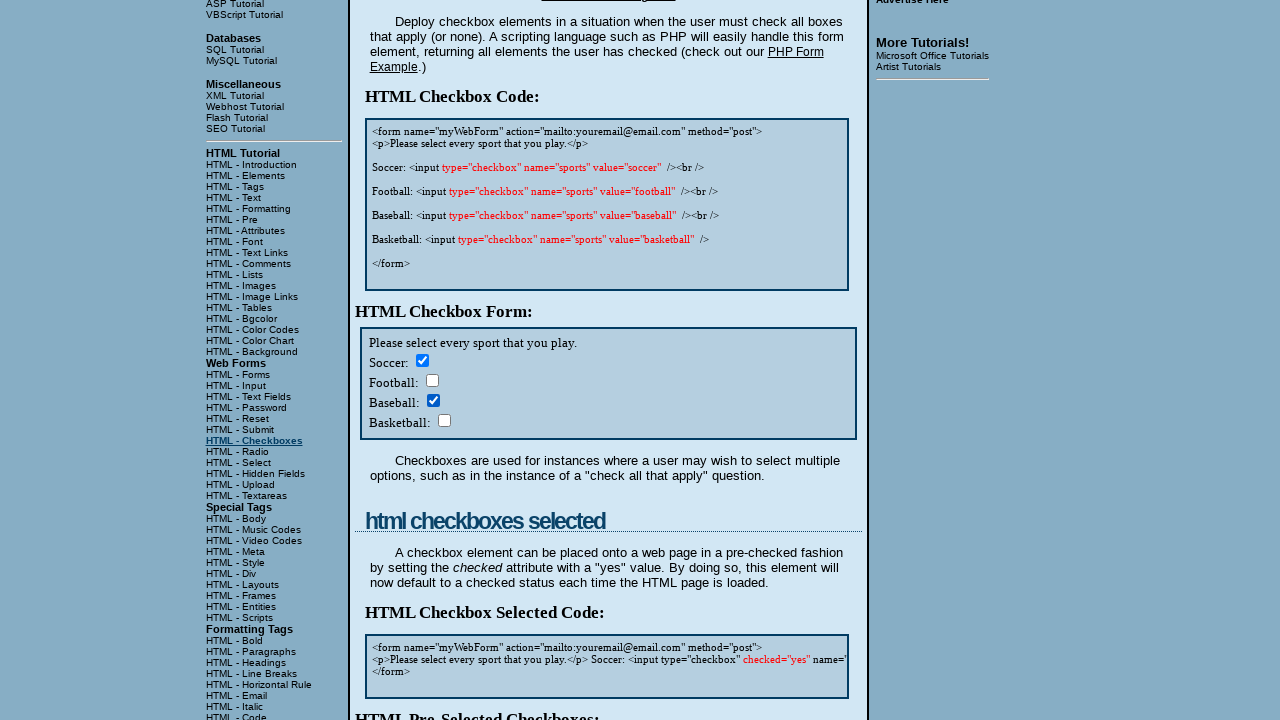

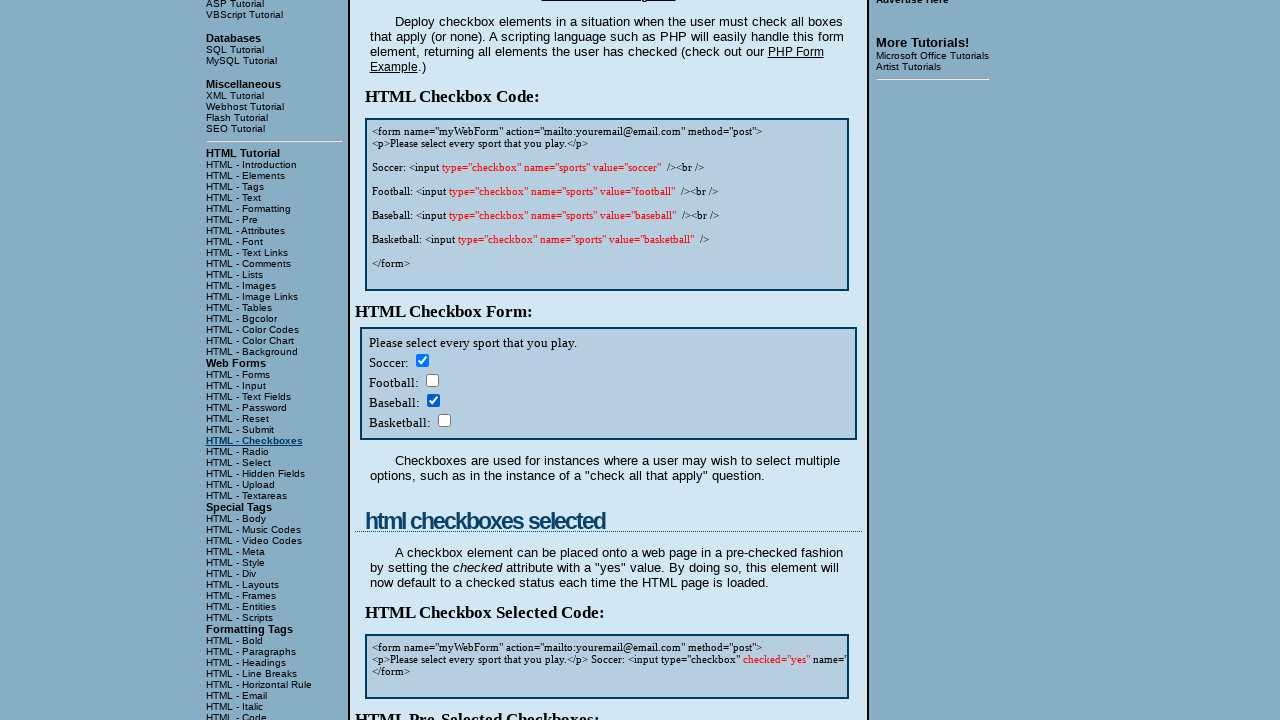